Navigates to a specific GitHub profile page

Starting URL: https://github.com/janiszewskibartlomiej

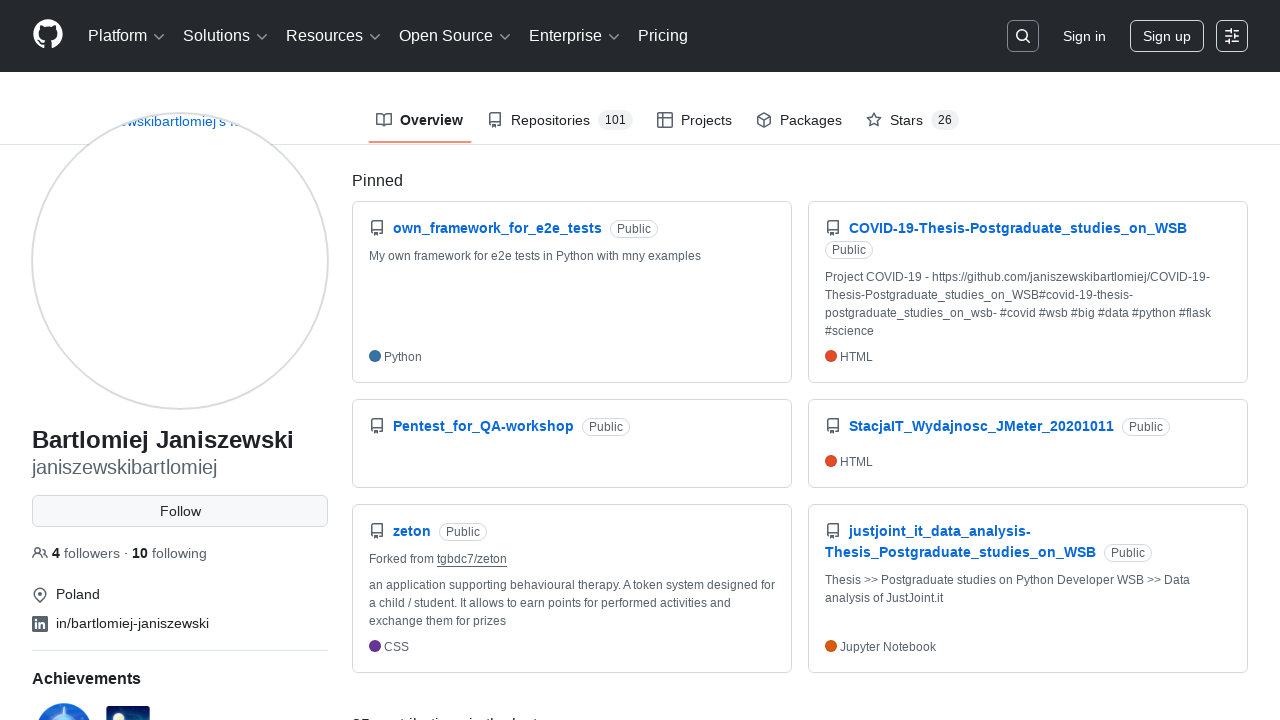

Navigated to GitHub profile page for janiszewskibartlomiej
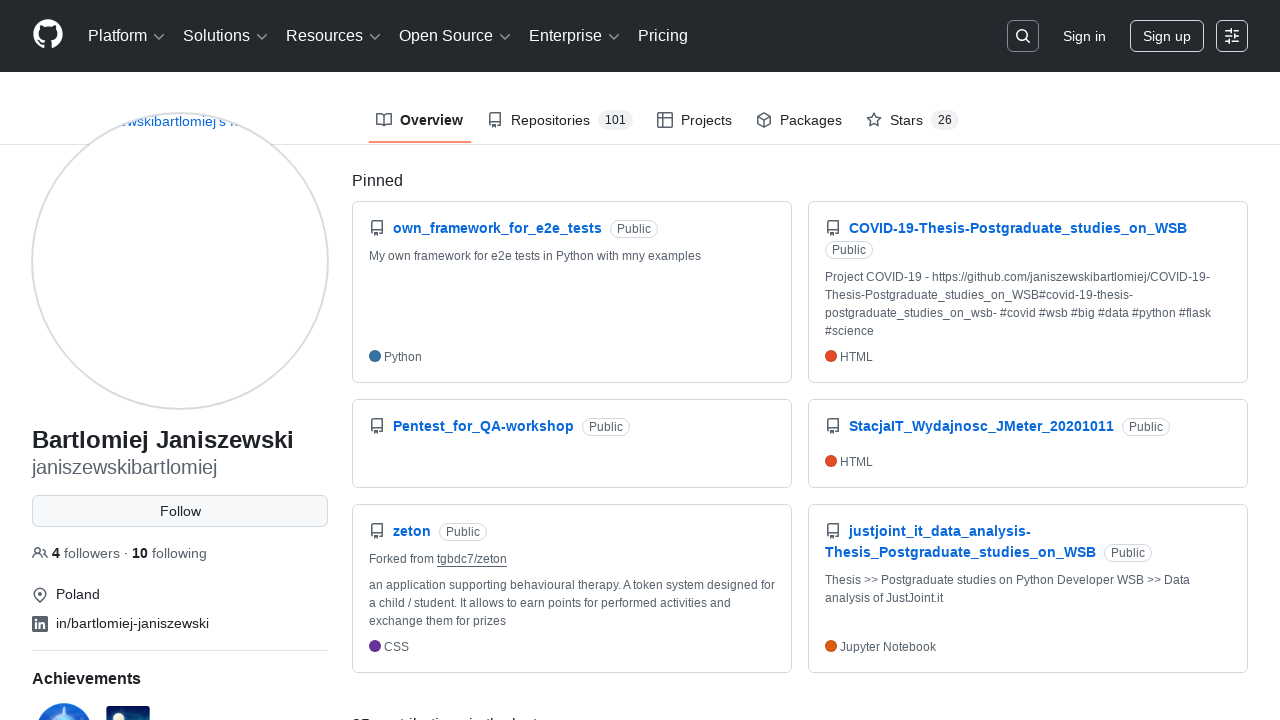

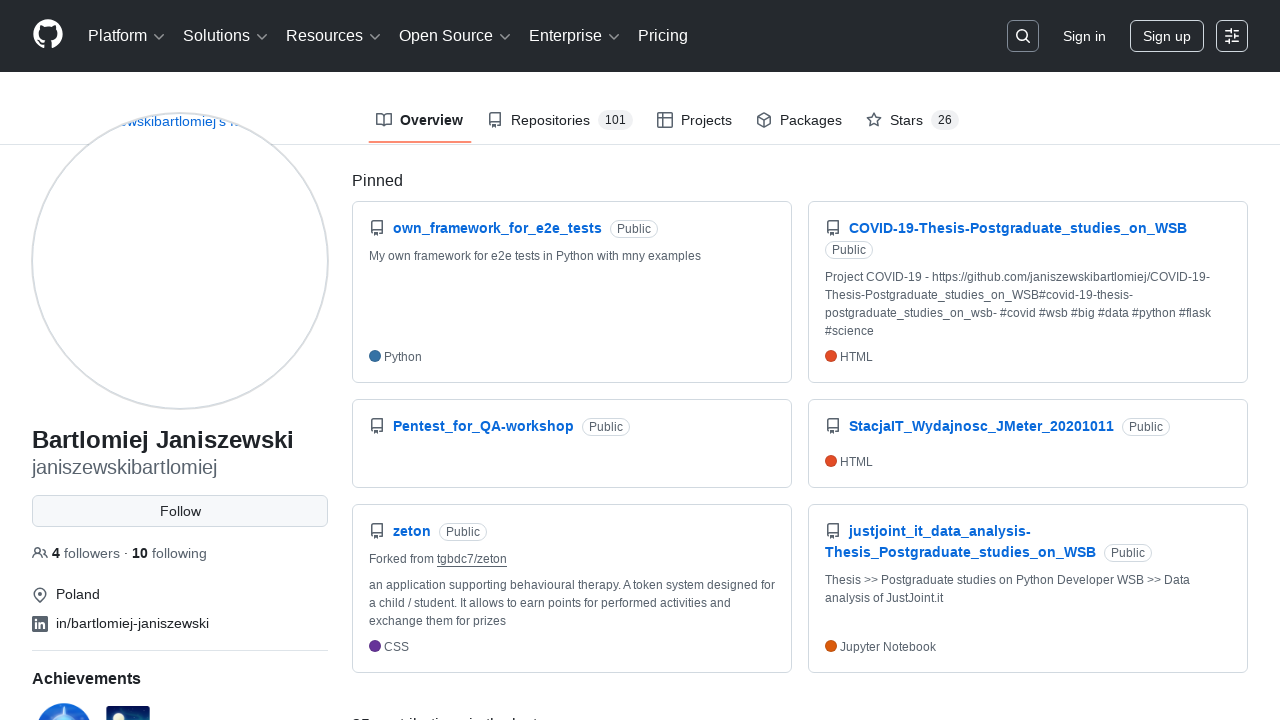